Solves a mathematical captcha by reading a value, calculating the result using a formula, filling in the answer, and selecting required checkboxes and radio buttons before submitting

Starting URL: http://suninjuly.github.io/math.html

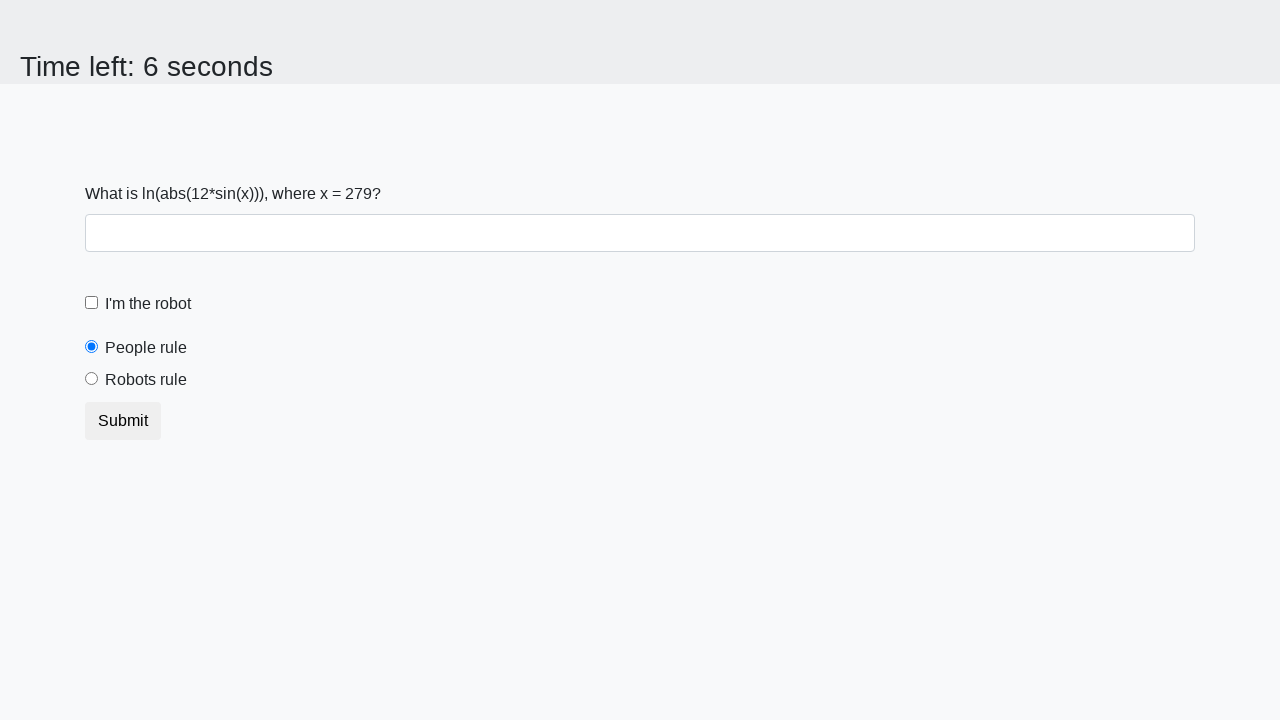

Retrieved the mathematical value from the input field
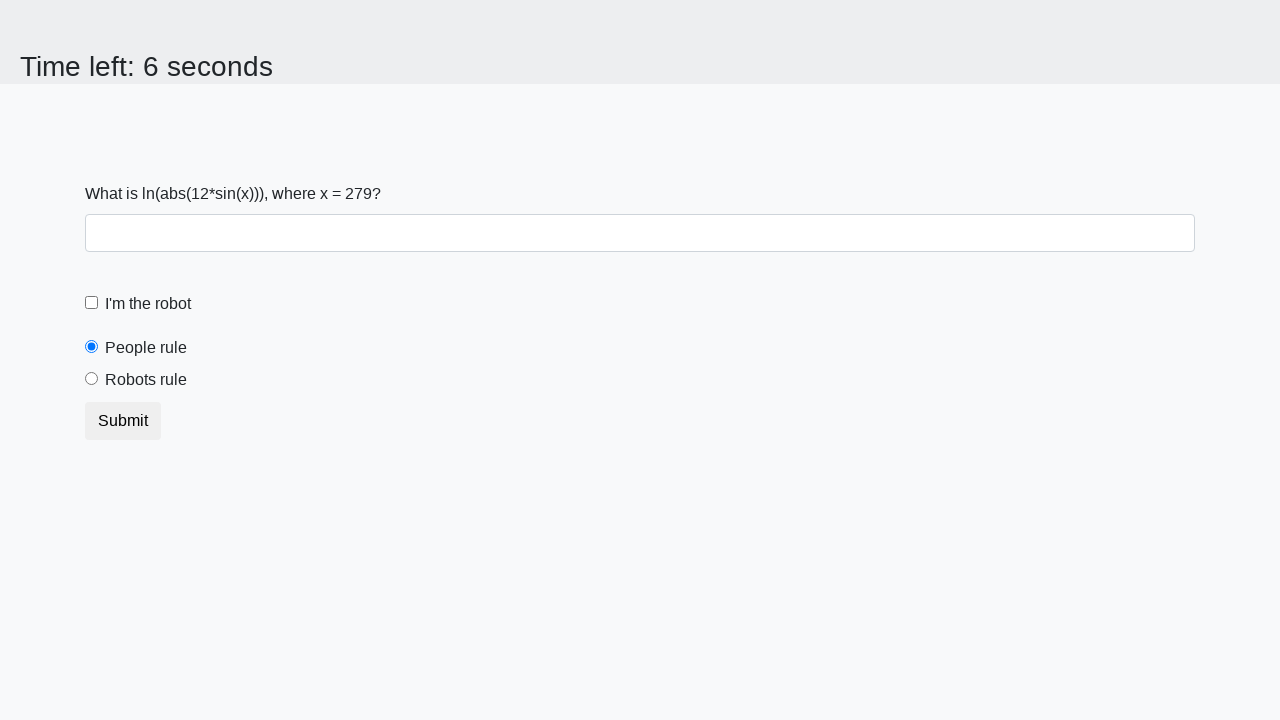

Calculated the captcha result using the formula: log(abs(12*sin(x)))
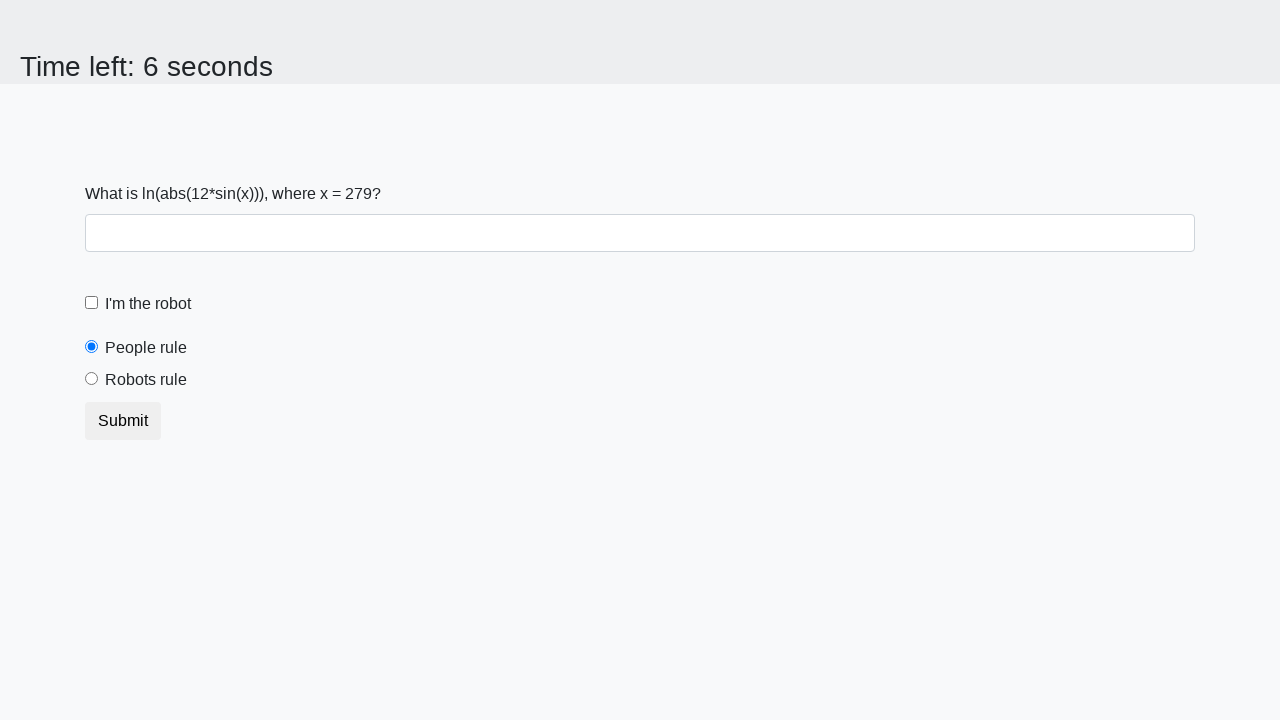

Filled in the calculated answer in the answer field on #answer
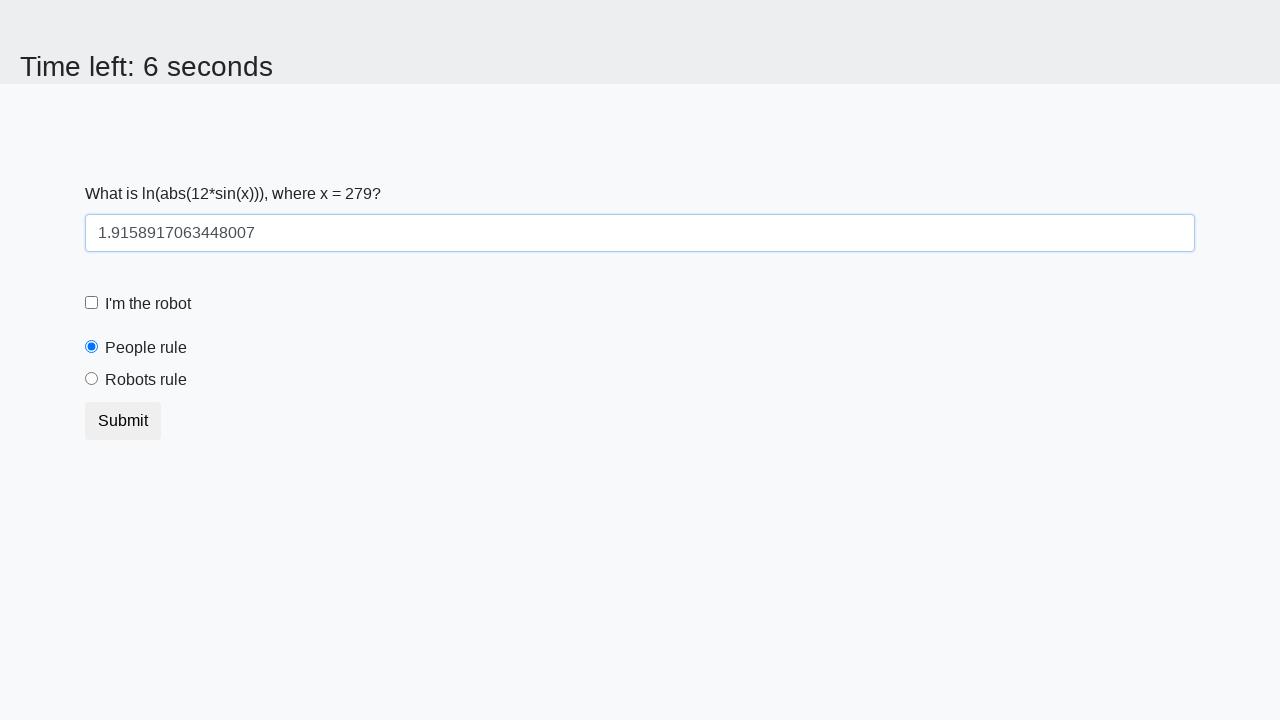

Checked the robot checkbox at (92, 303) on #robotCheckbox
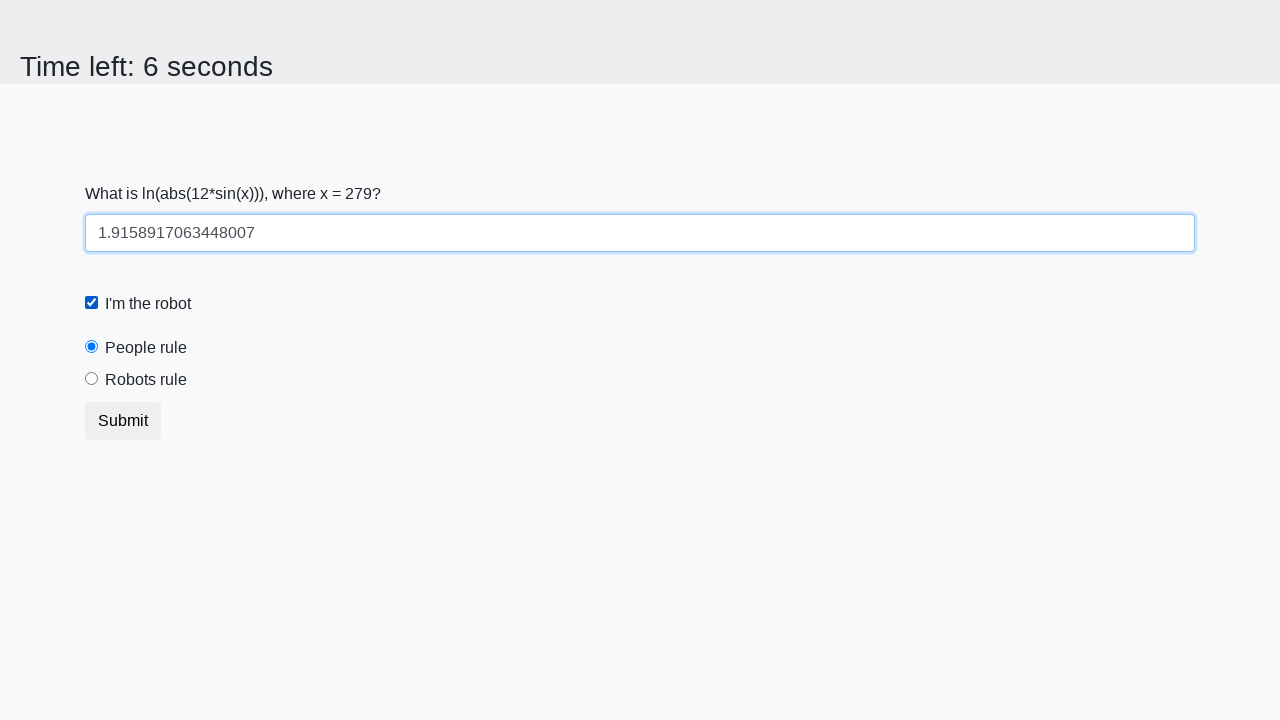

Selected the robots rule radio button at (92, 379) on #robotsRule
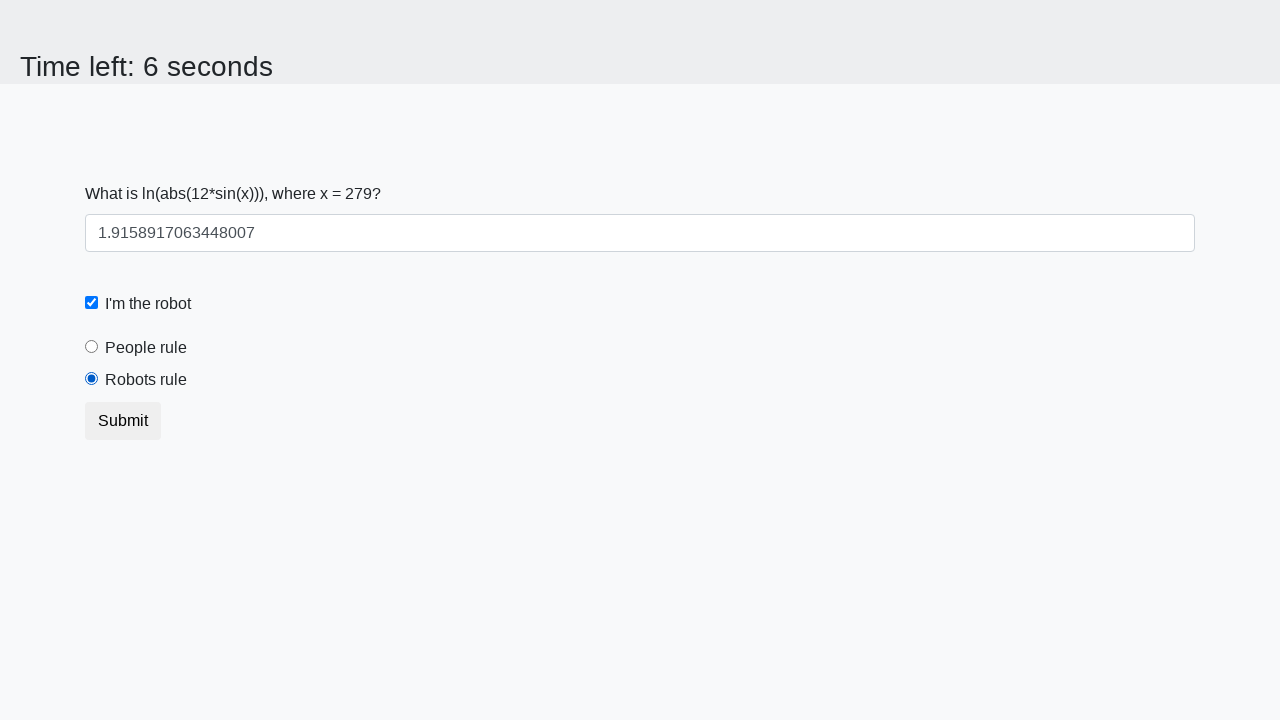

Clicked the submit button to submit the form at (123, 421) on .btn.btn-default
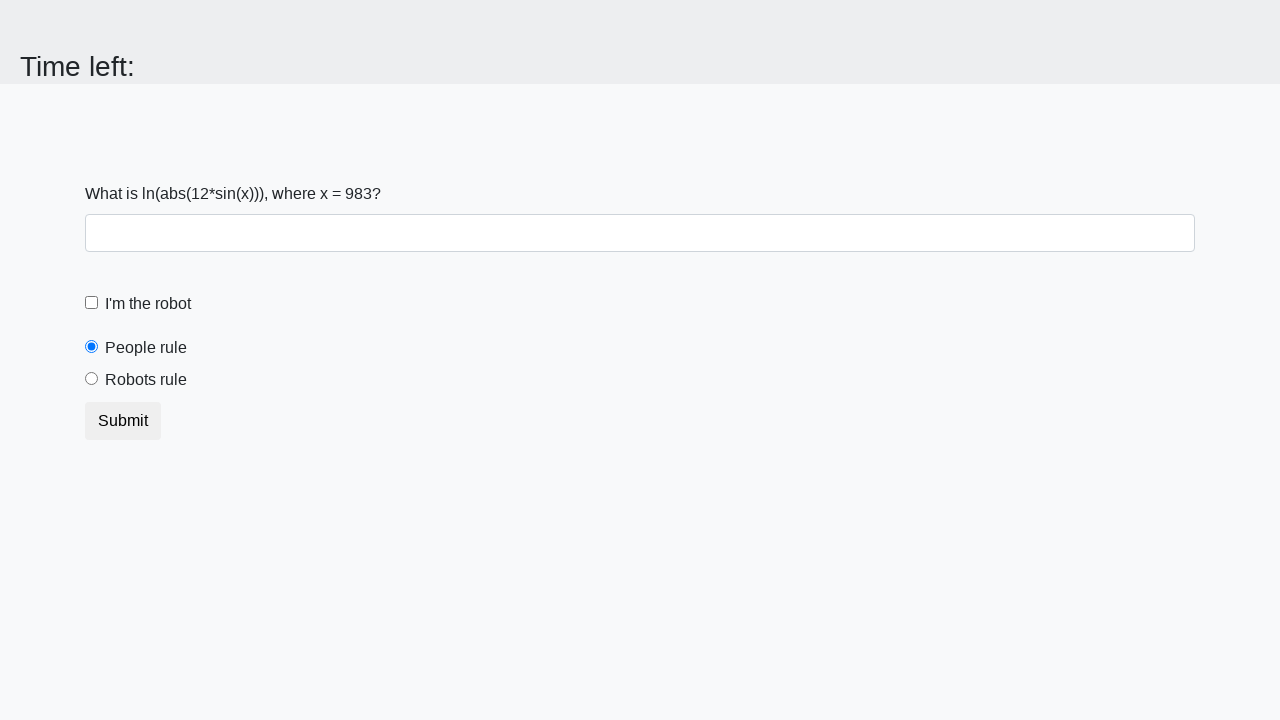

Waited for the form submission to complete
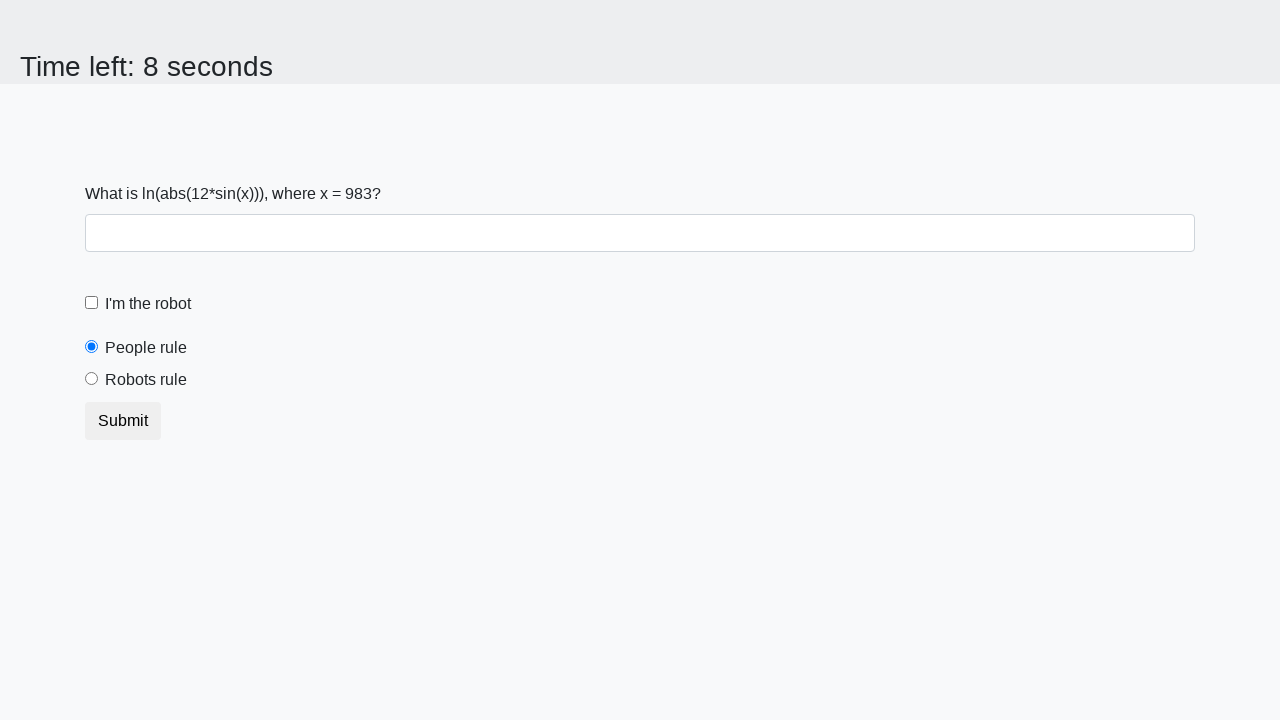

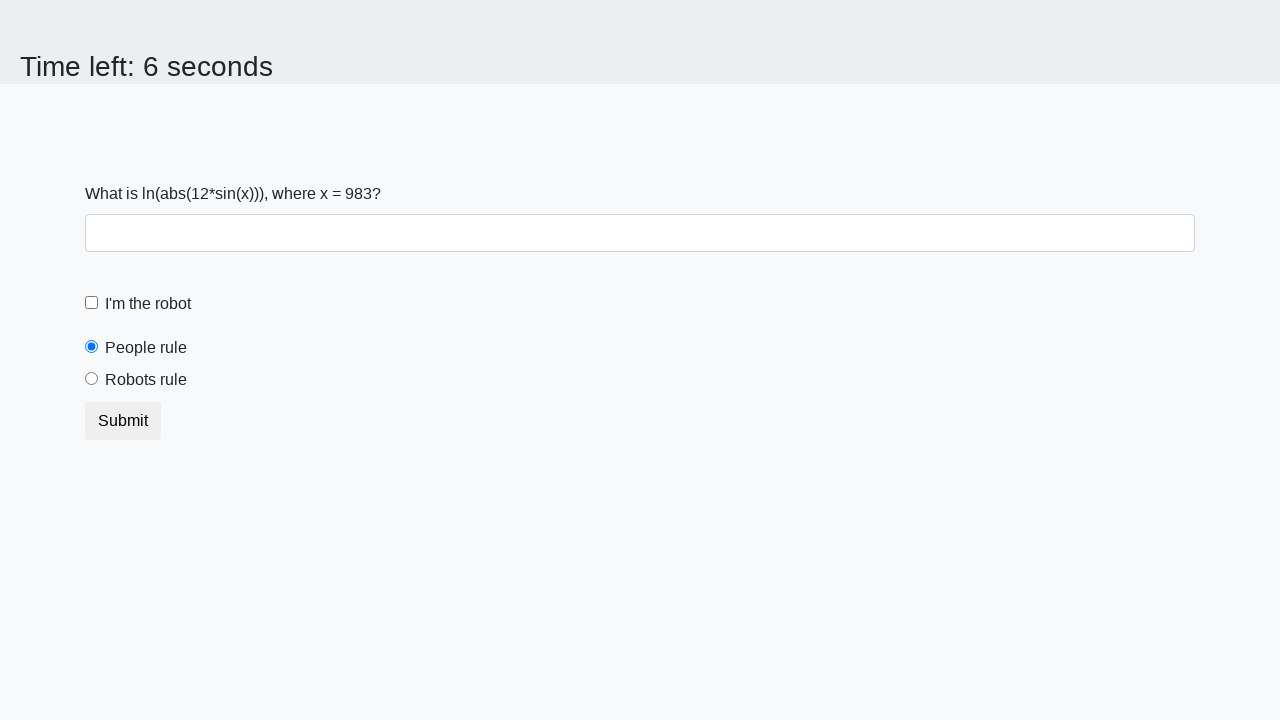